Tests form interaction by waiting for the first name field to be visible and then entering a name into it

Starting URL: https://demoqa.com/automation-practice-form

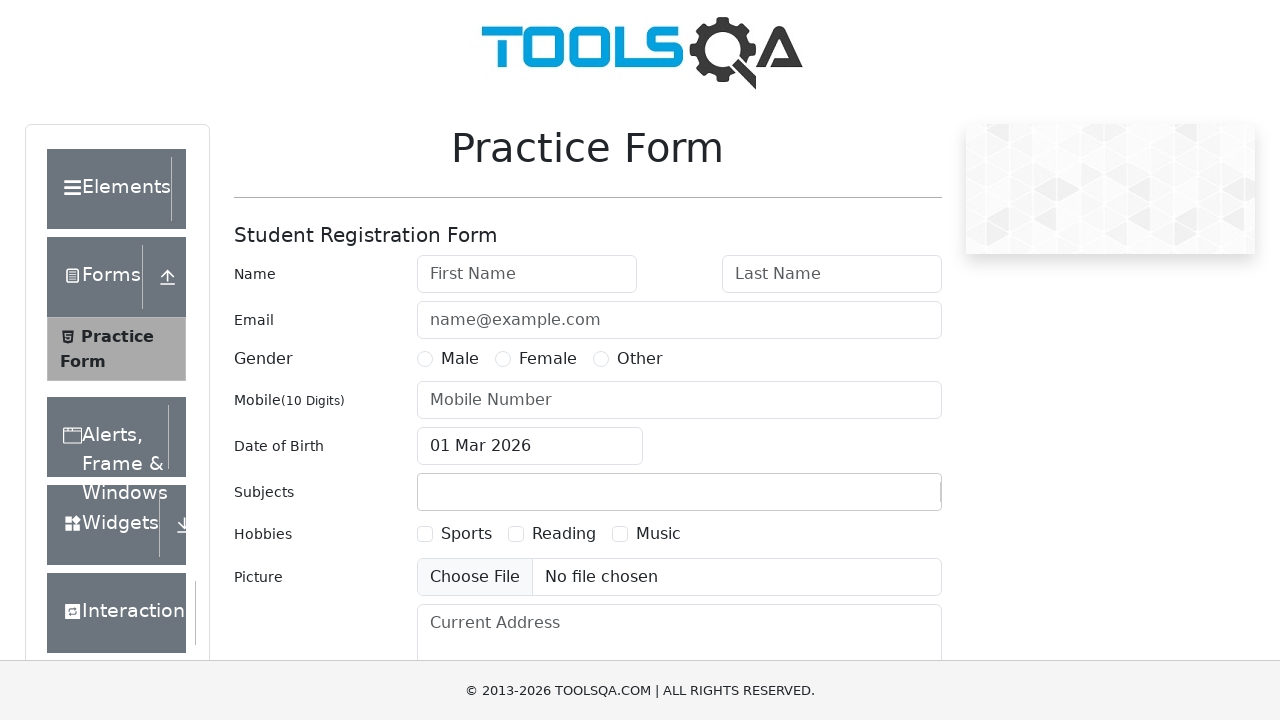

Waited for first name field to be visible
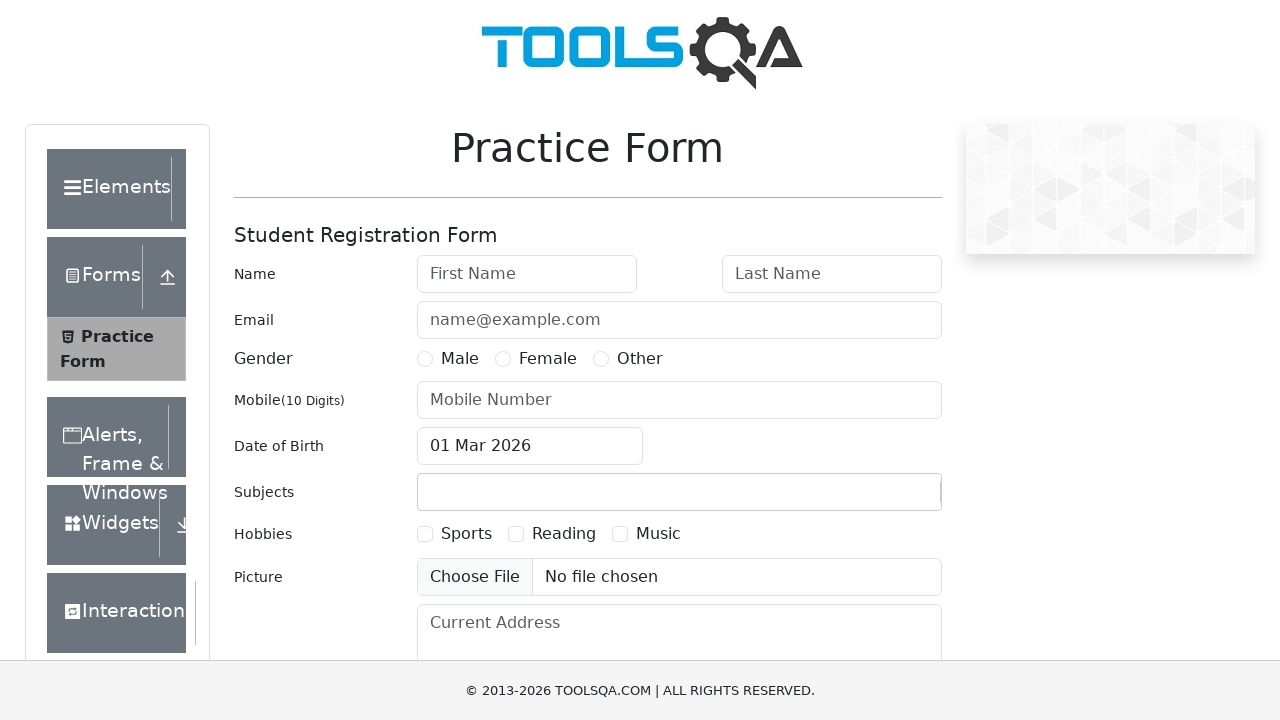

Entered 'Ebrahim Hossain' into the first name field on #firstName
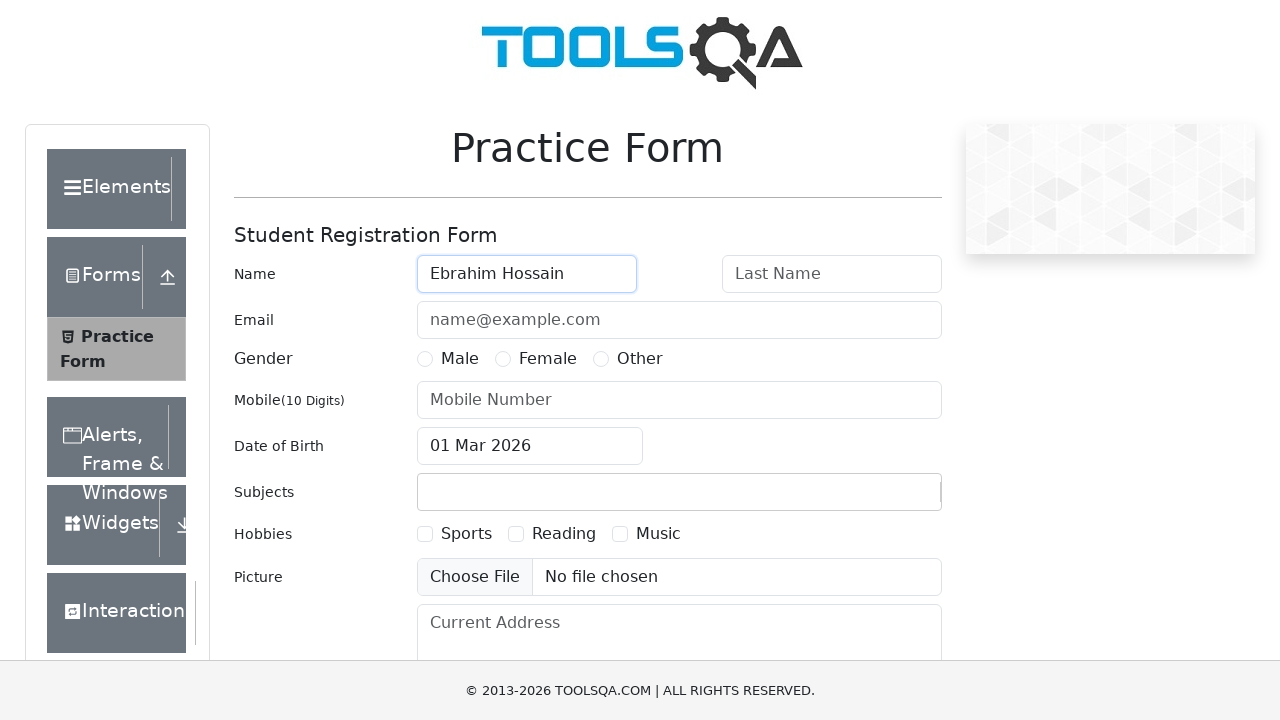

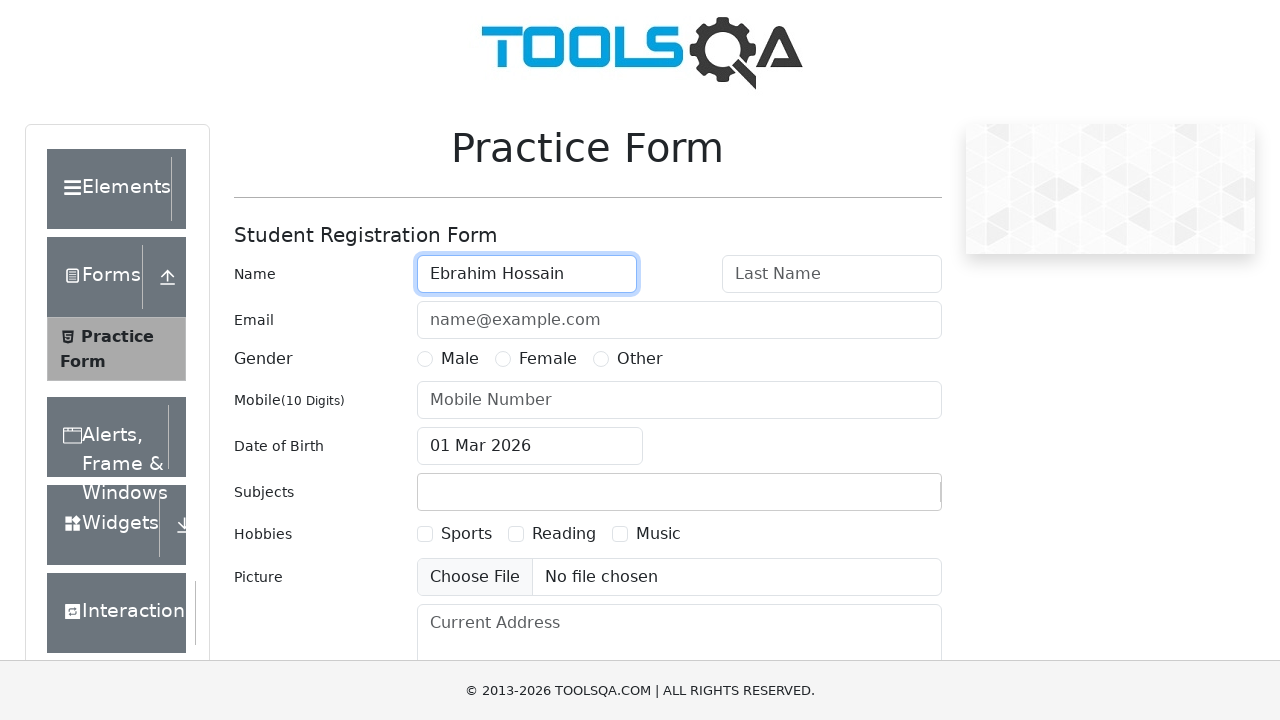